Tests navigation to the registration page by clicking the registration link and verifying the URL changes correctly.

Starting URL: https://qa.koel.app

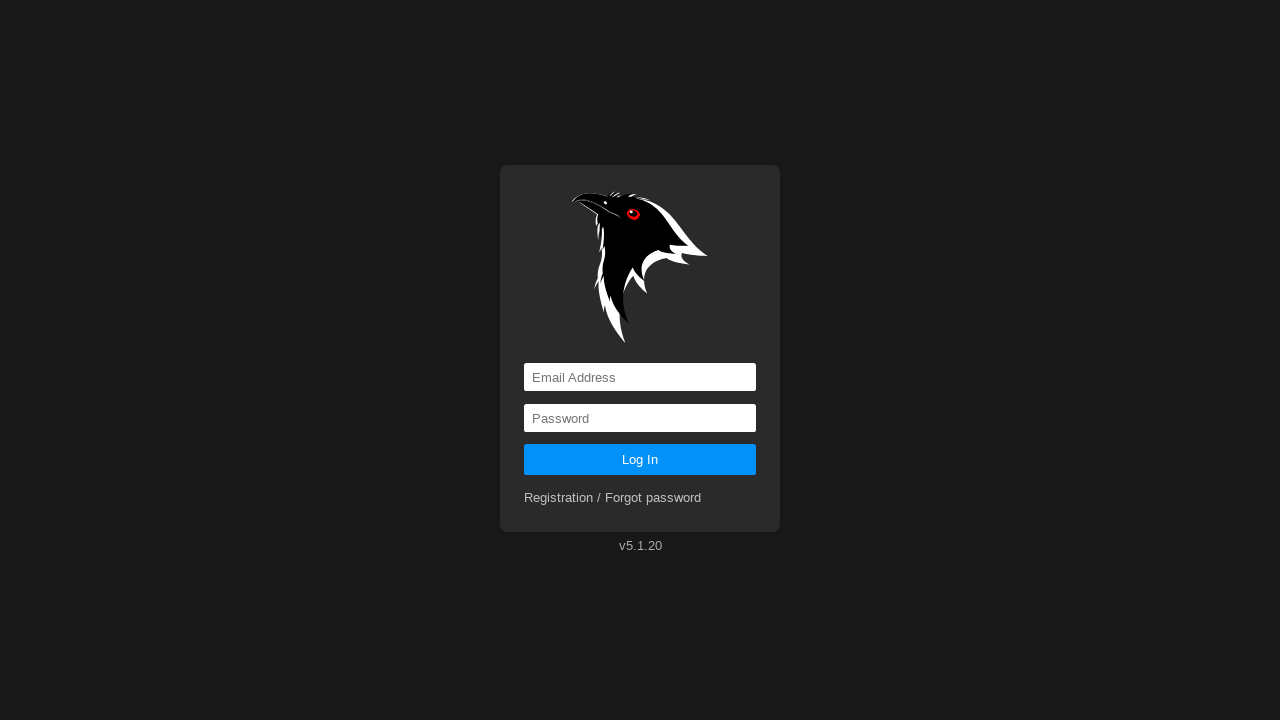

Clicked the registration link at (613, 498) on a[href='registration']
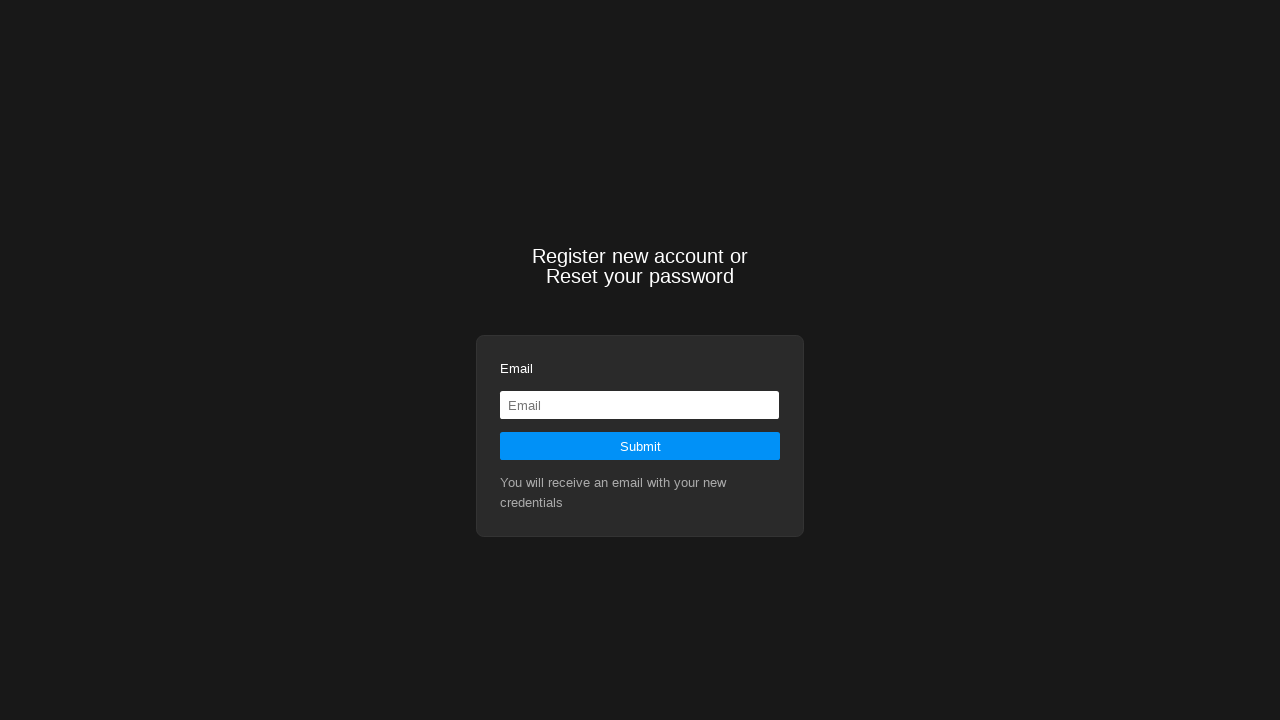

Verified navigation to registration page - URL changed to https://qa.koel.app/registration
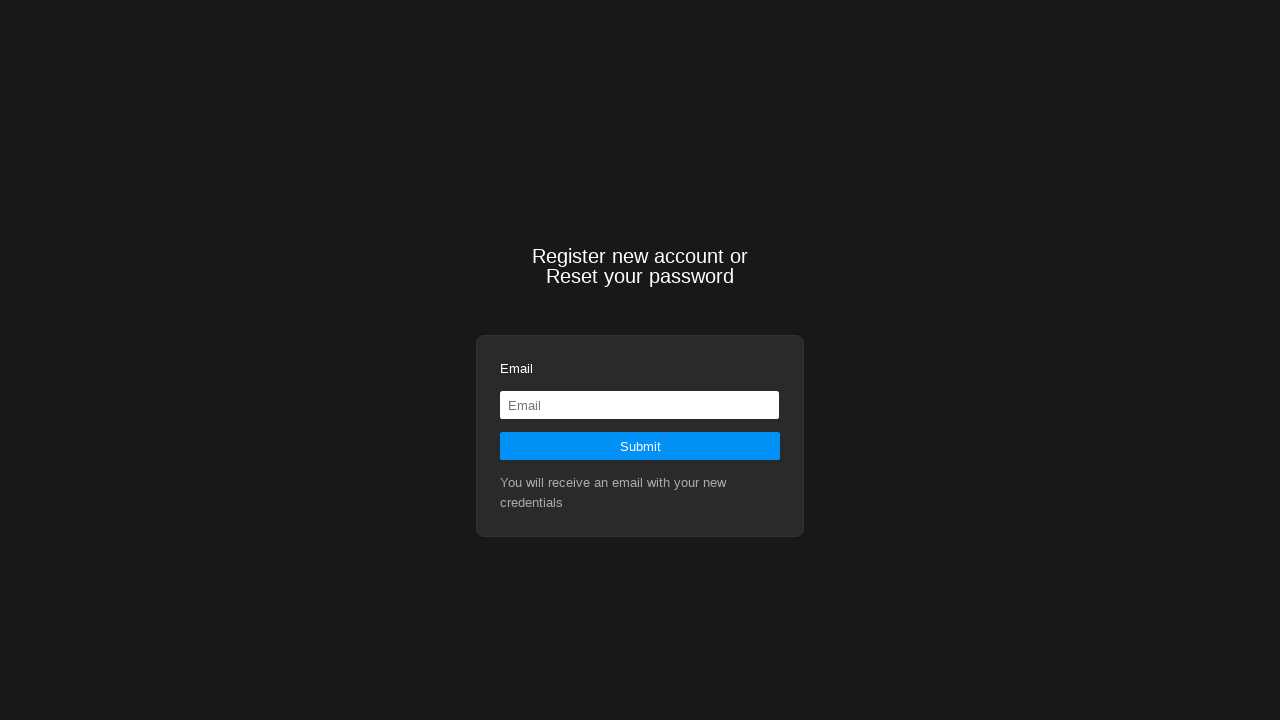

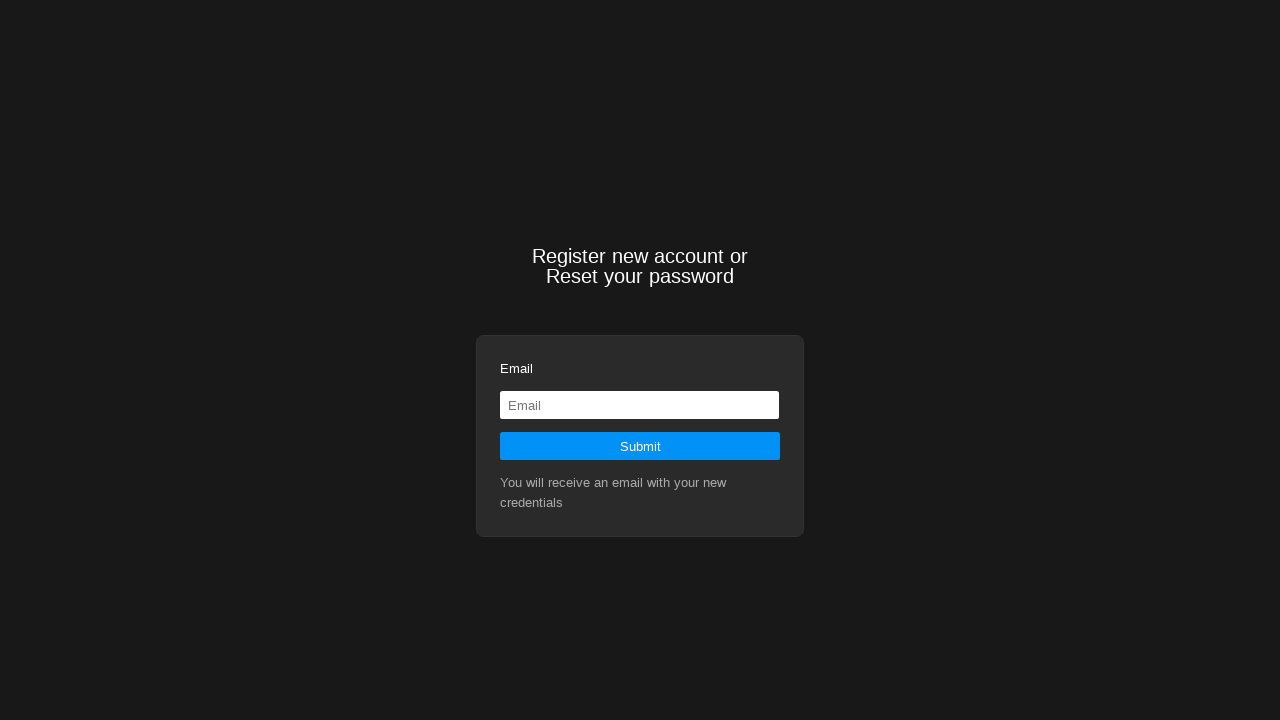